Tests the Python.org search functionality by searching for "pycon" and verifying that results are found

Starting URL: https://www.python.org

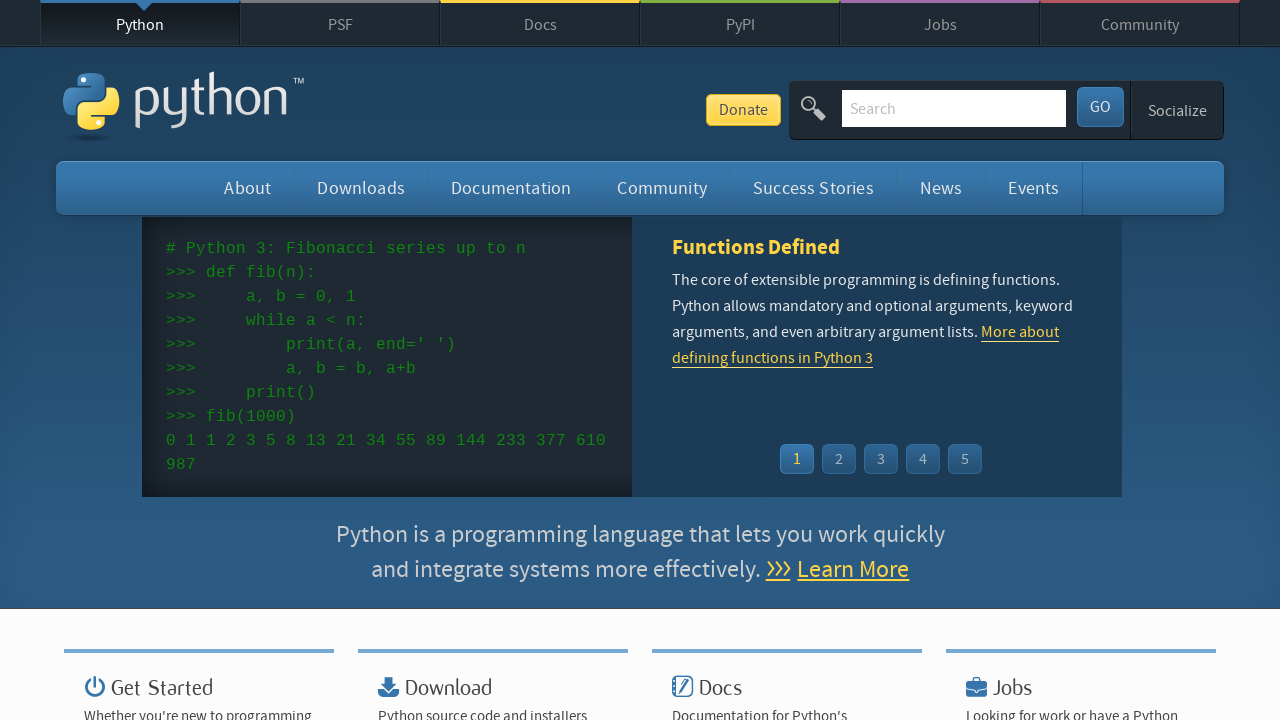

Verified page title contains 'Python'
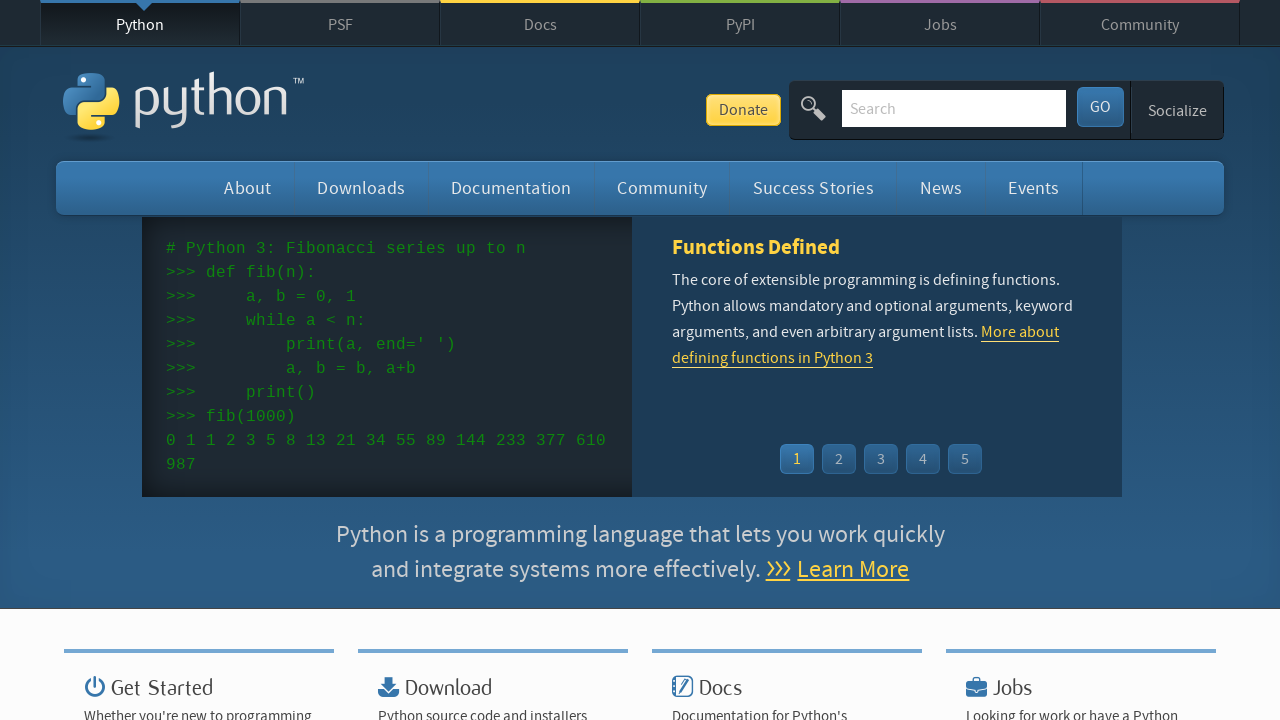

Filled search box with 'pycon' on input[name='q']
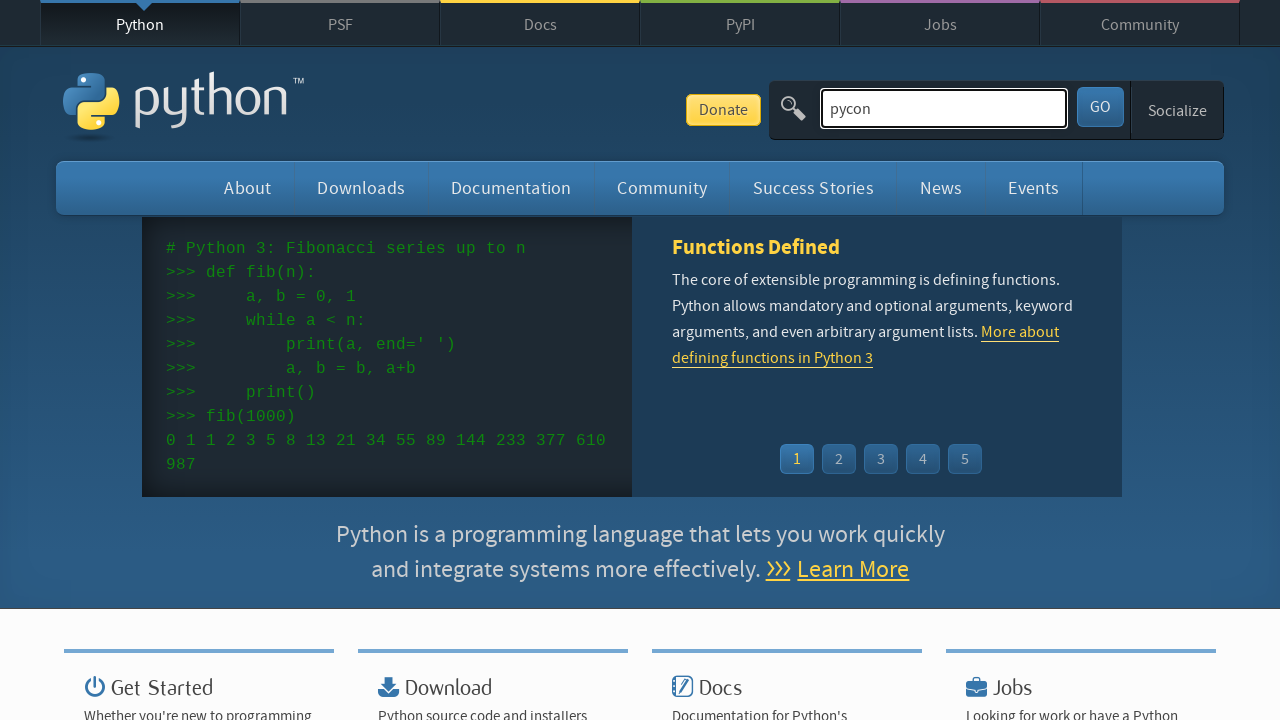

Pressed Enter to submit search form on input[name='q']
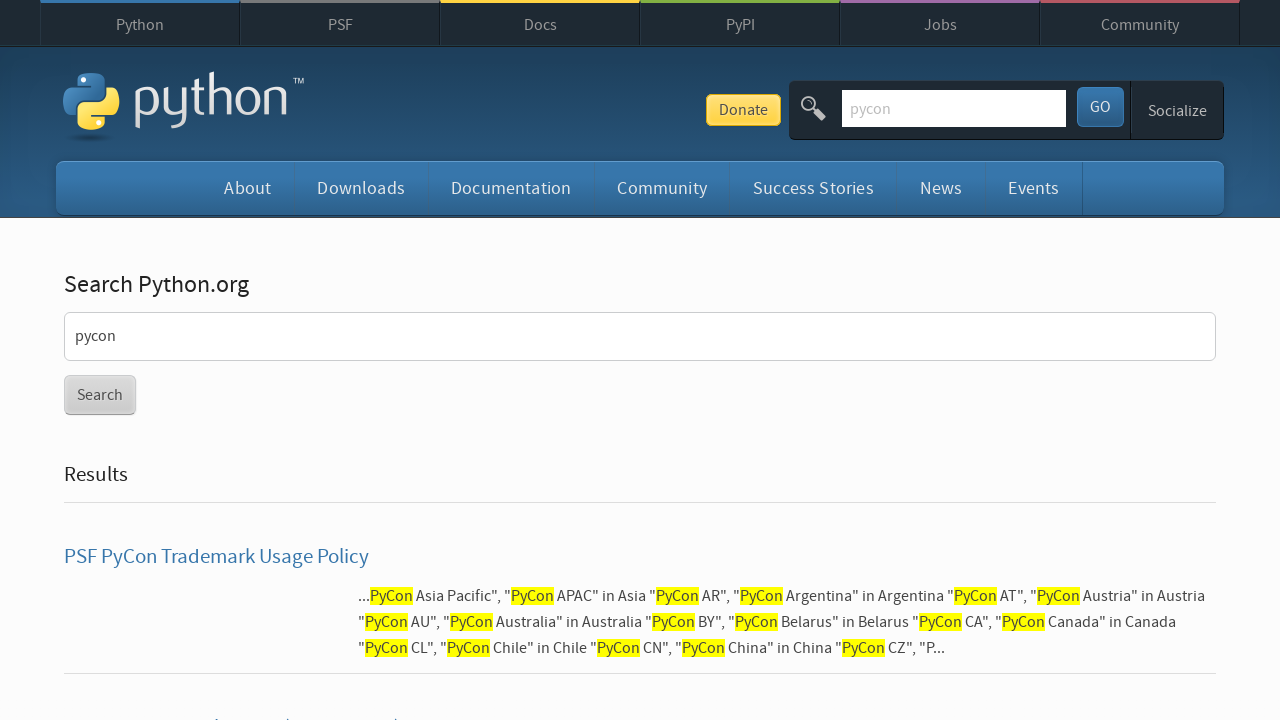

Waited for search results to load (networkidle)
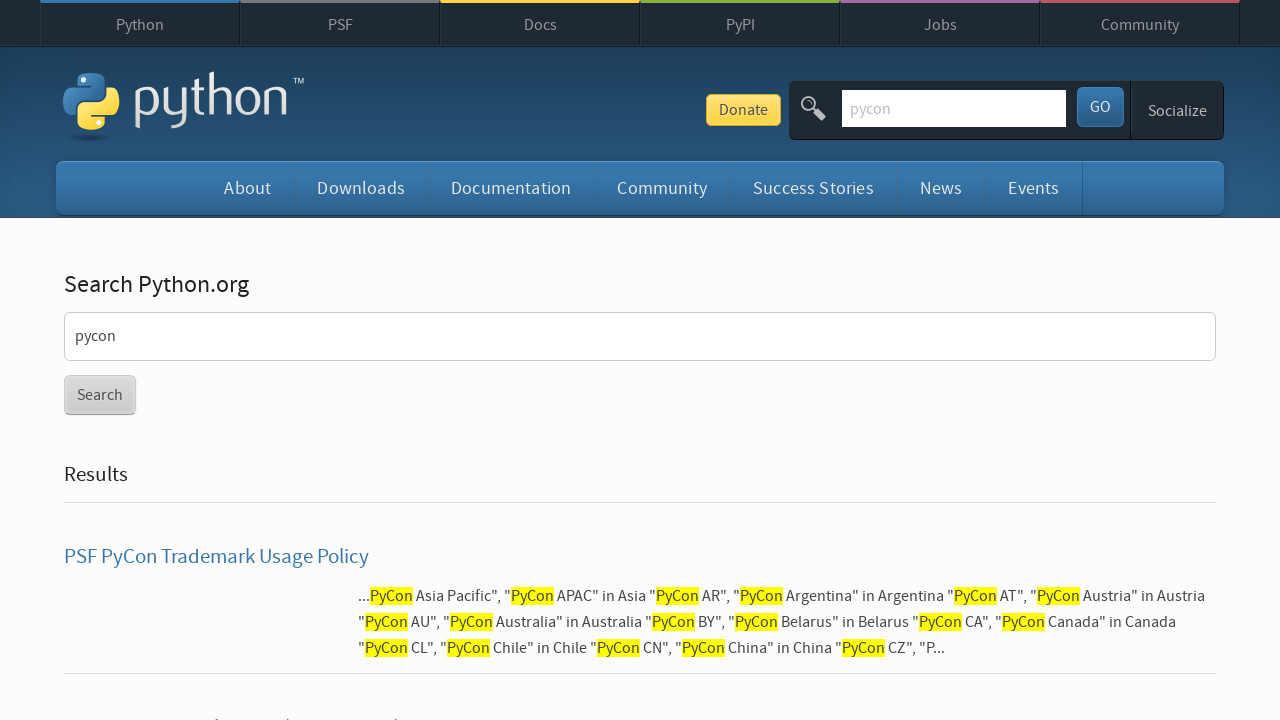

Verified search results were found for 'pycon'
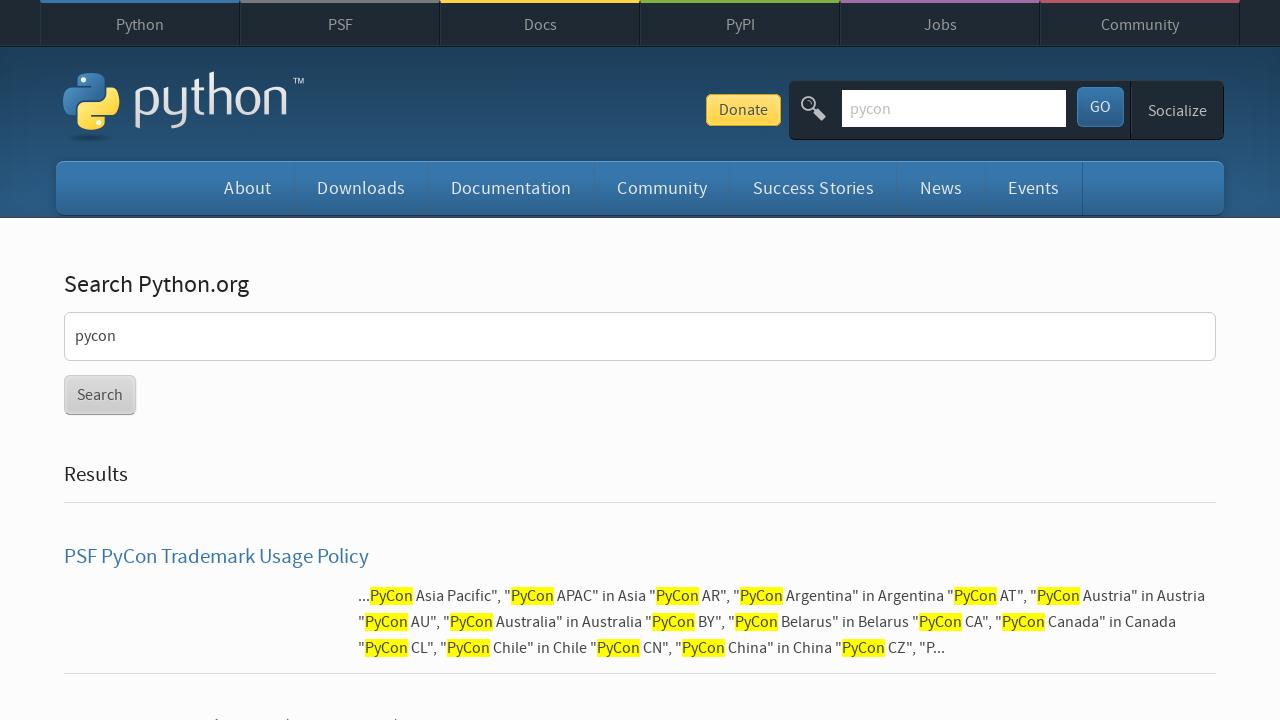

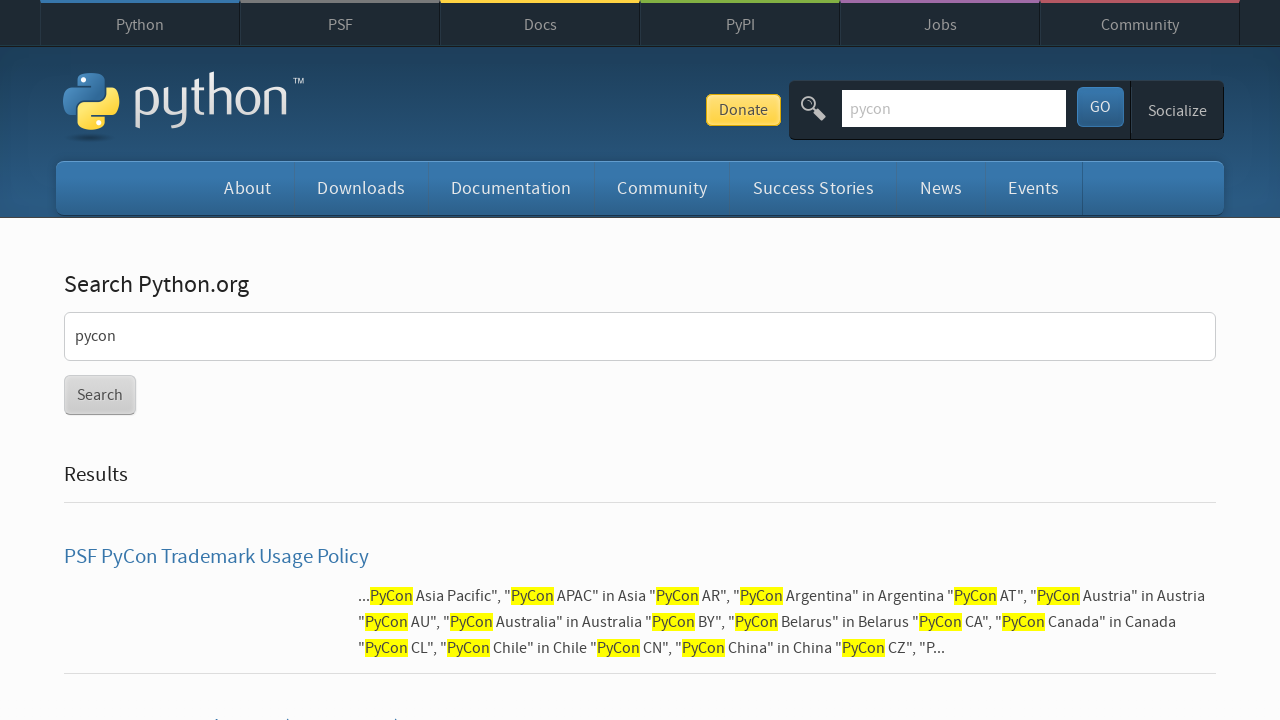